Navigates to Python.org homepage and verifies that event listings are displayed with their dates

Starting URL: https://www.python.org/

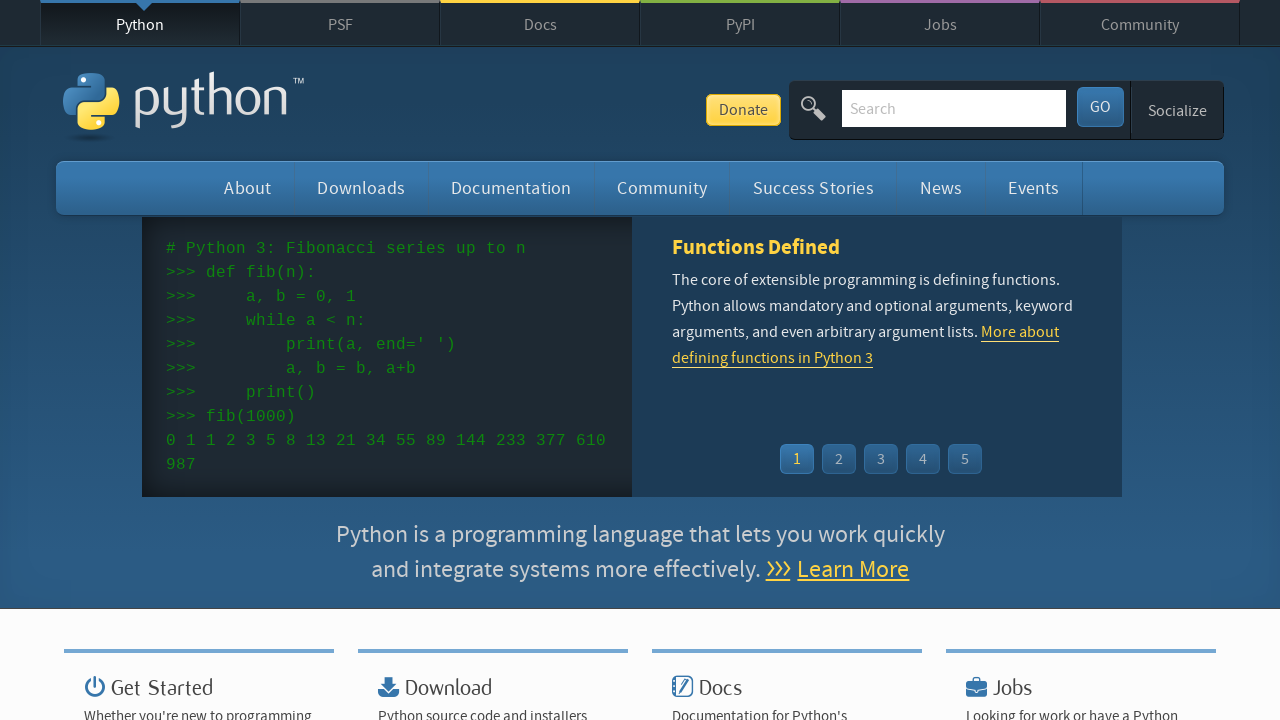

Navigated to Python.org homepage
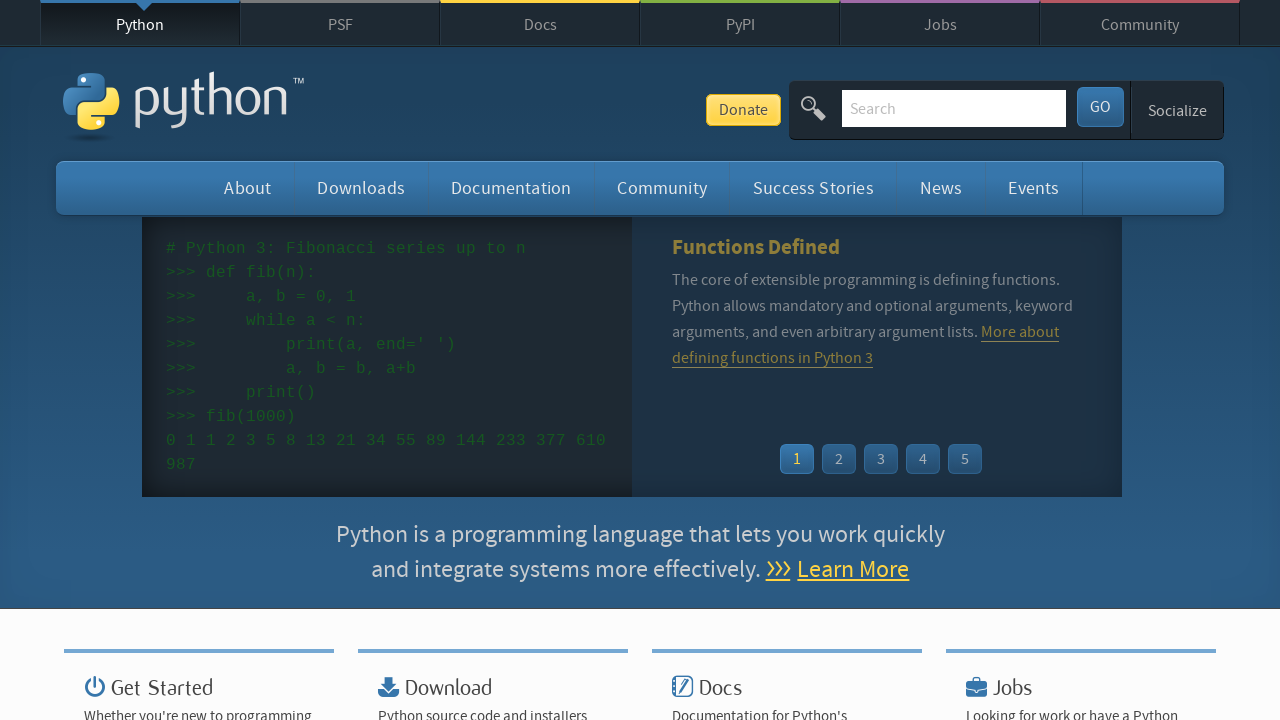

Event list loaded
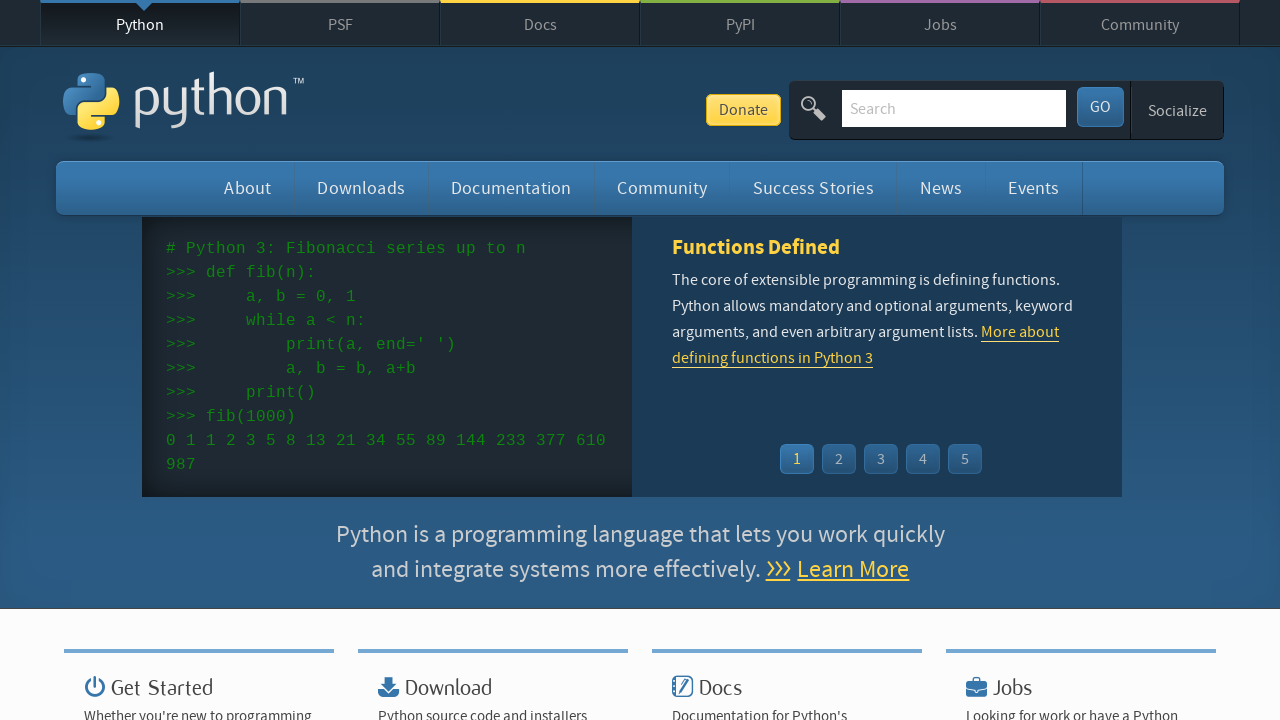

Found 5 event elements on the page
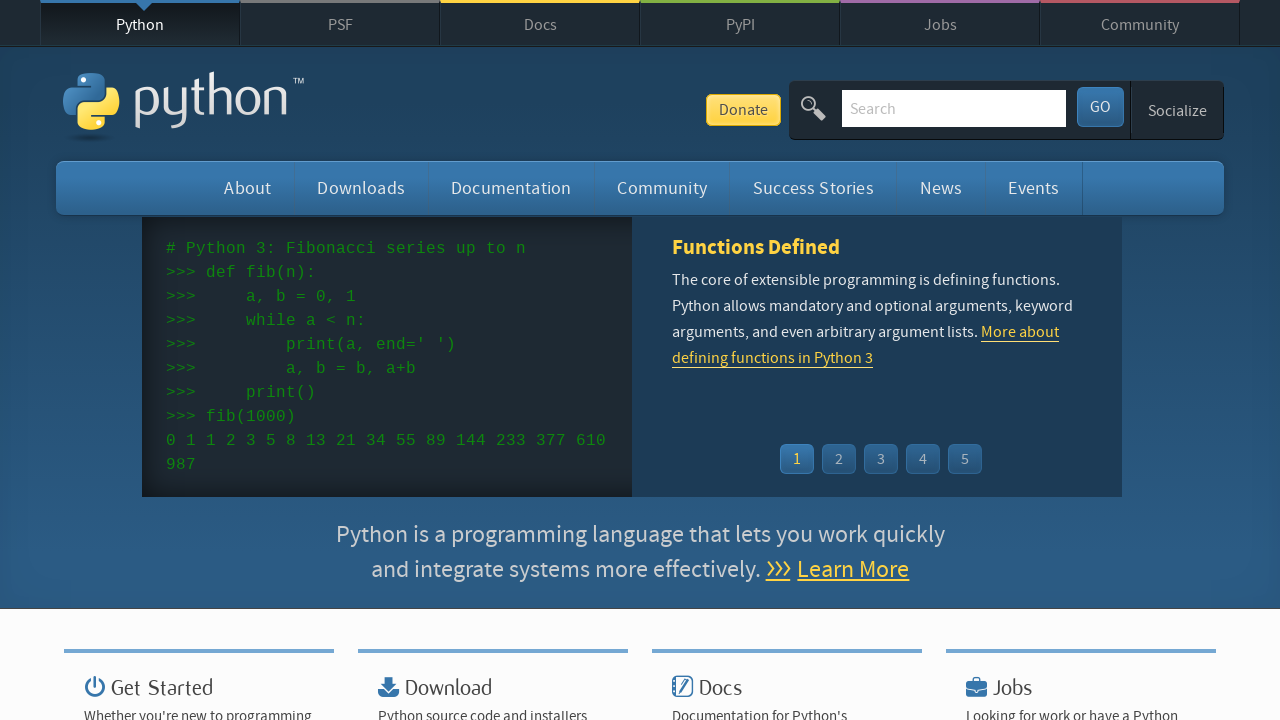

Verified that at least one event is present
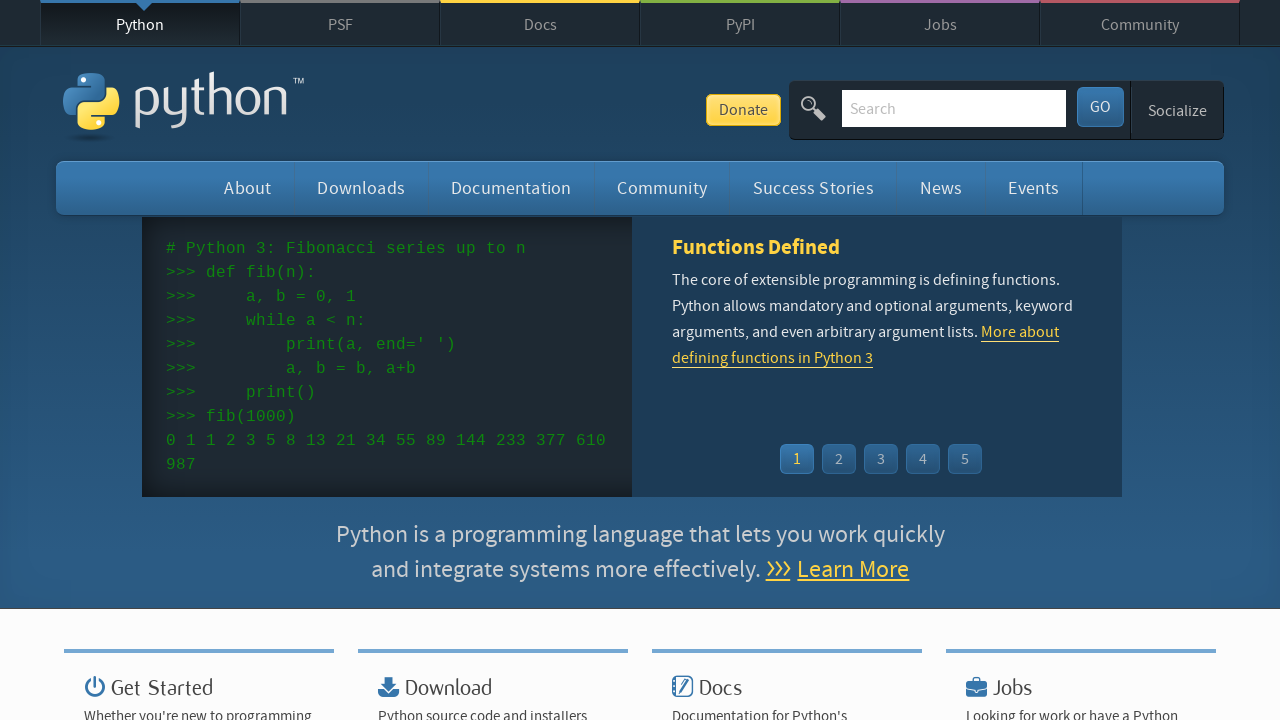

Verified event has both link and date/time
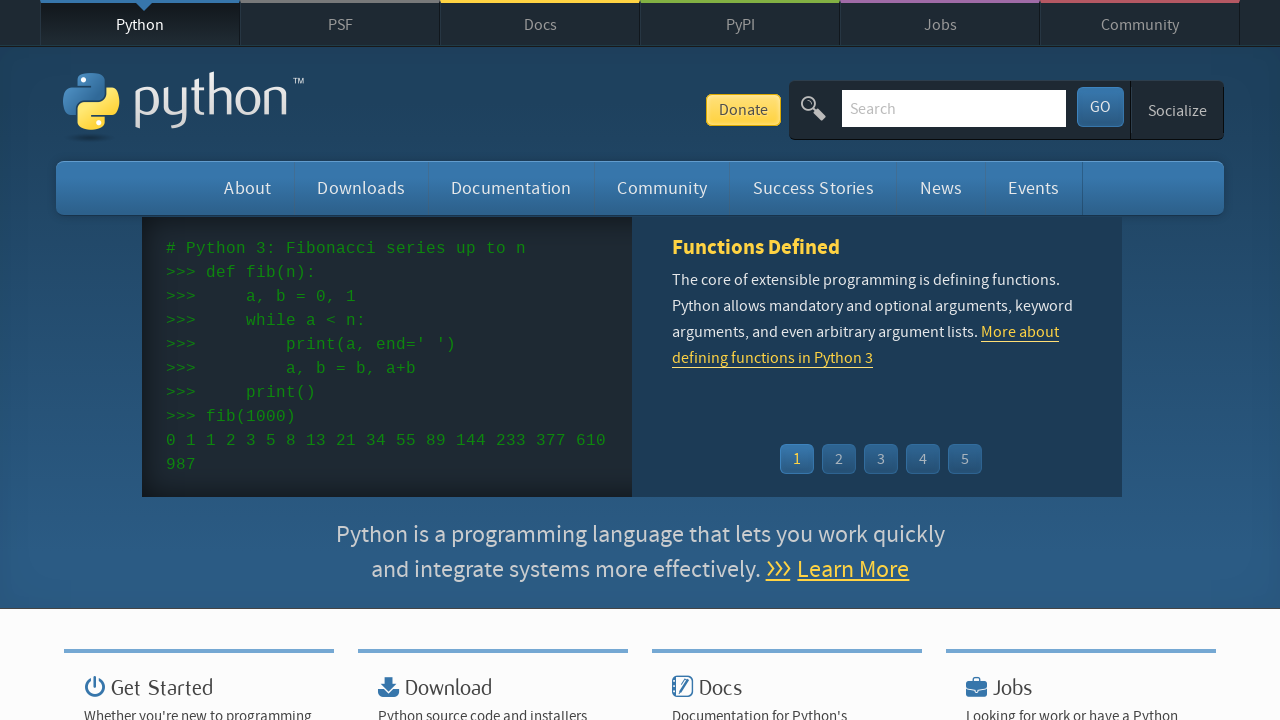

Verified event has both link and date/time
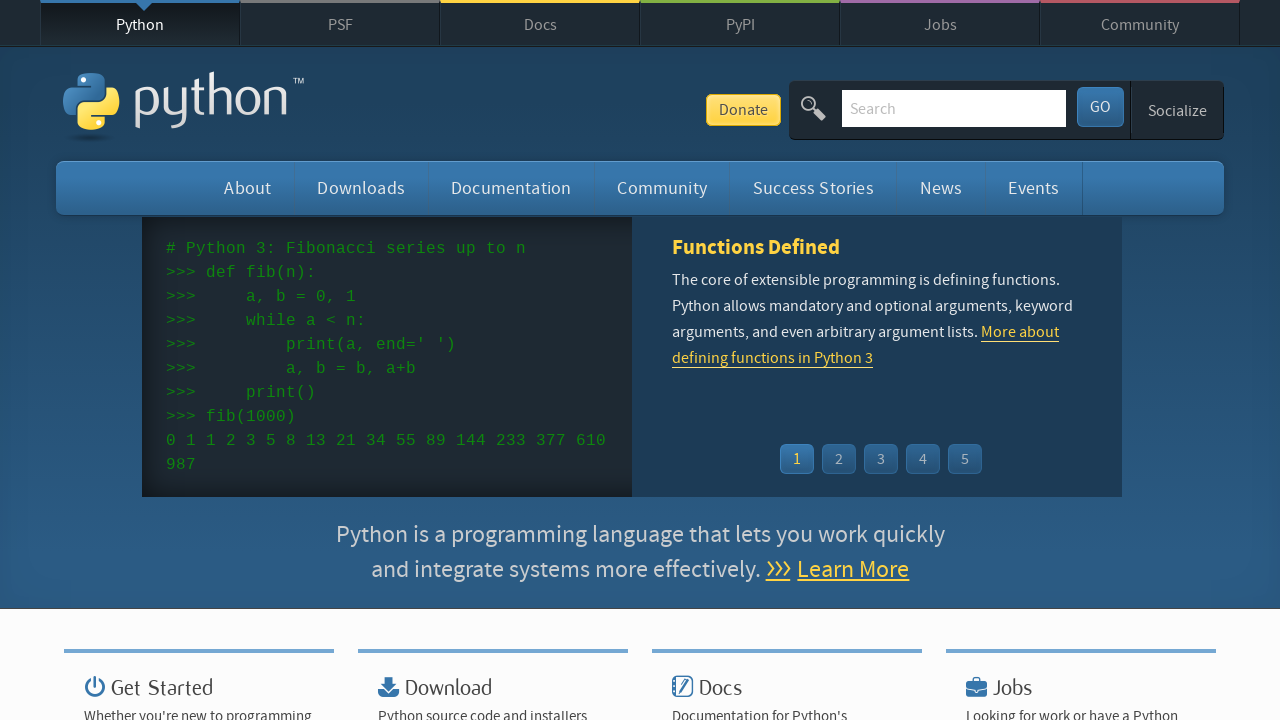

Verified event has both link and date/time
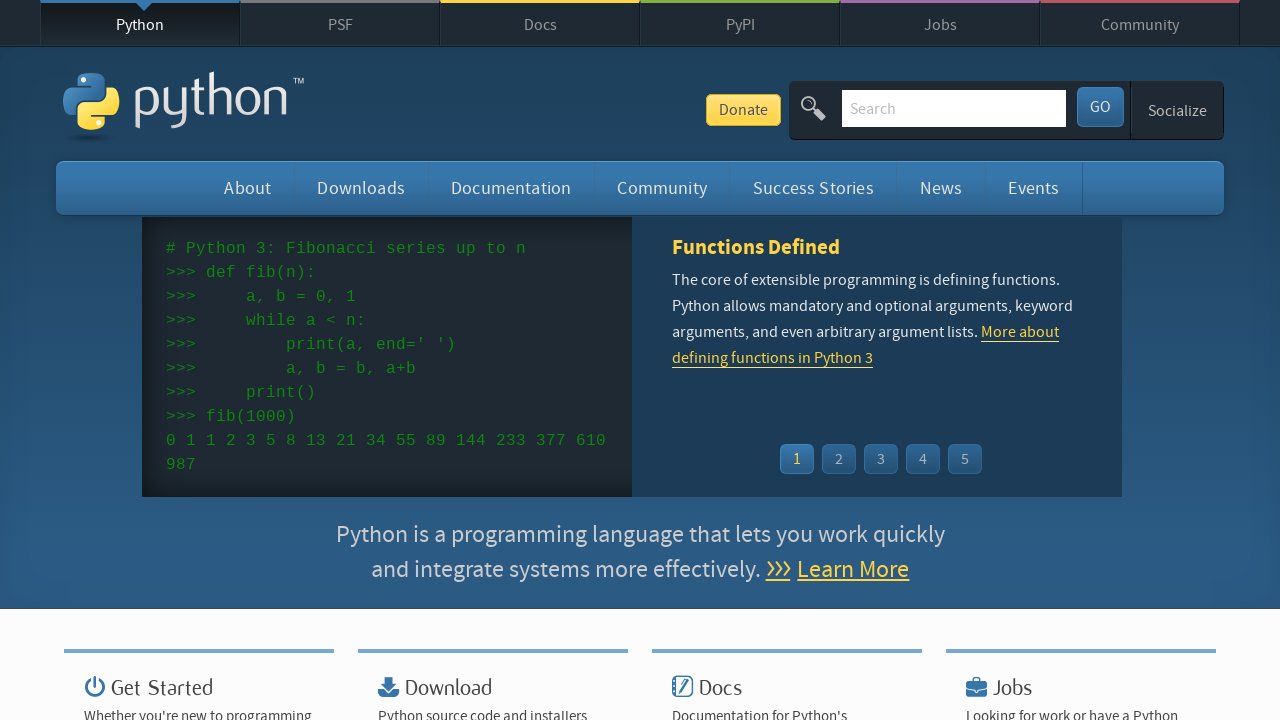

Verified event has both link and date/time
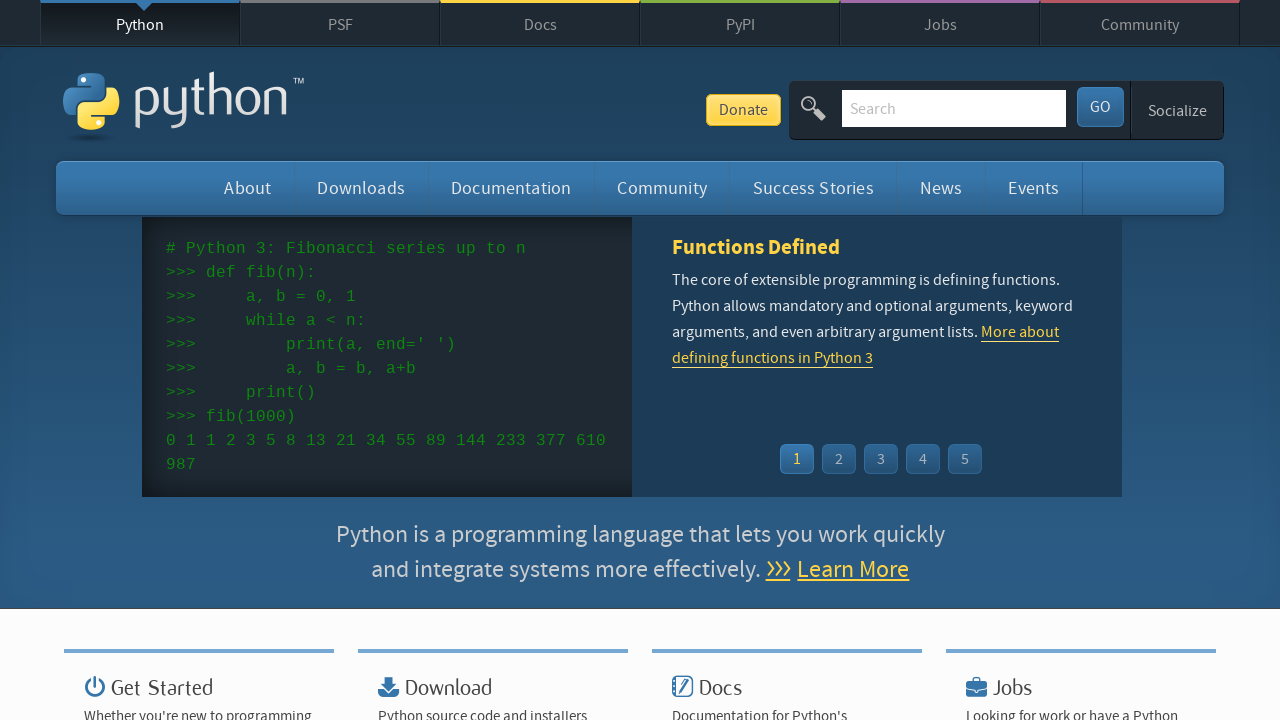

Verified event has both link and date/time
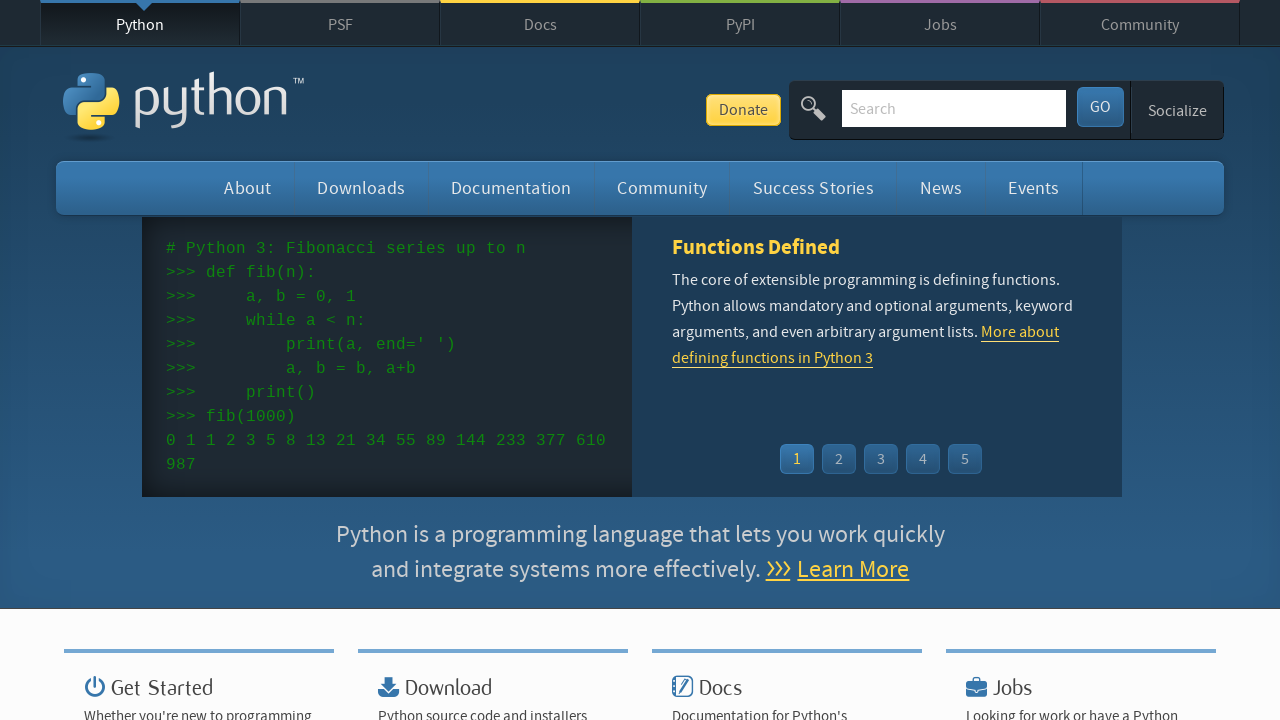

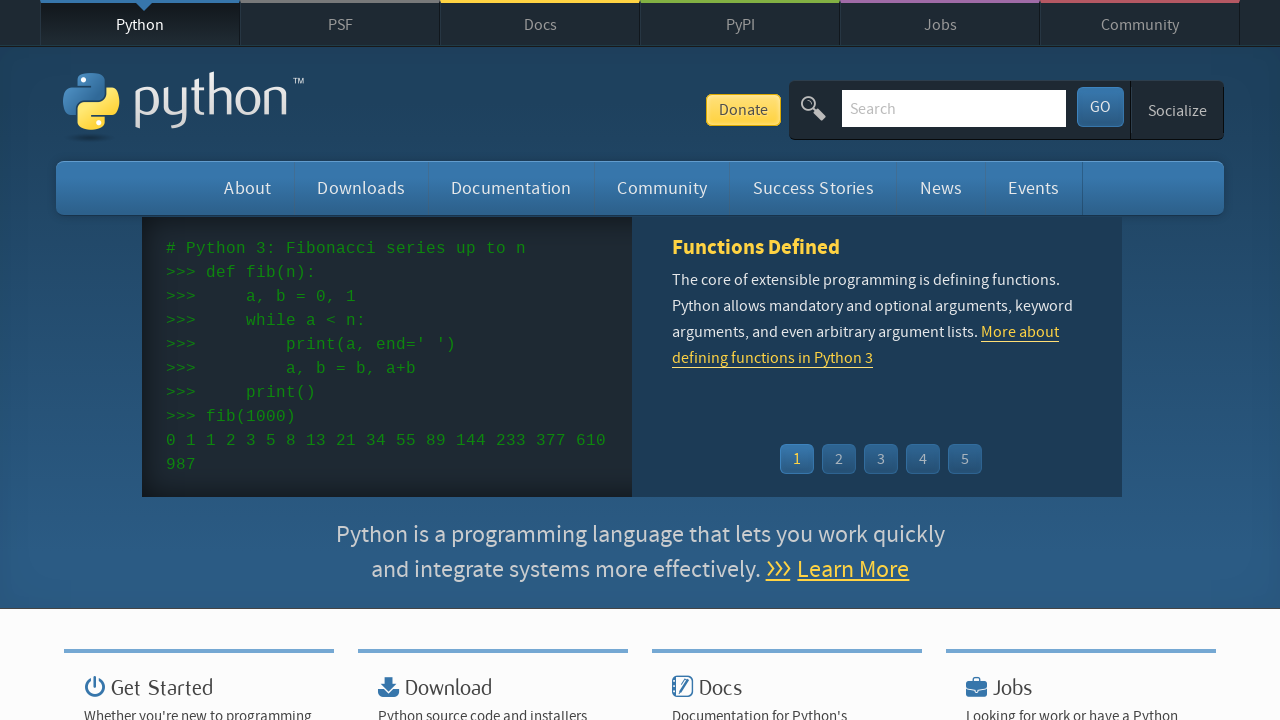